Opens the RedBus homepage and verifies the page loads successfully by waiting for the page to be ready.

Starting URL: https://www.redbus.in/

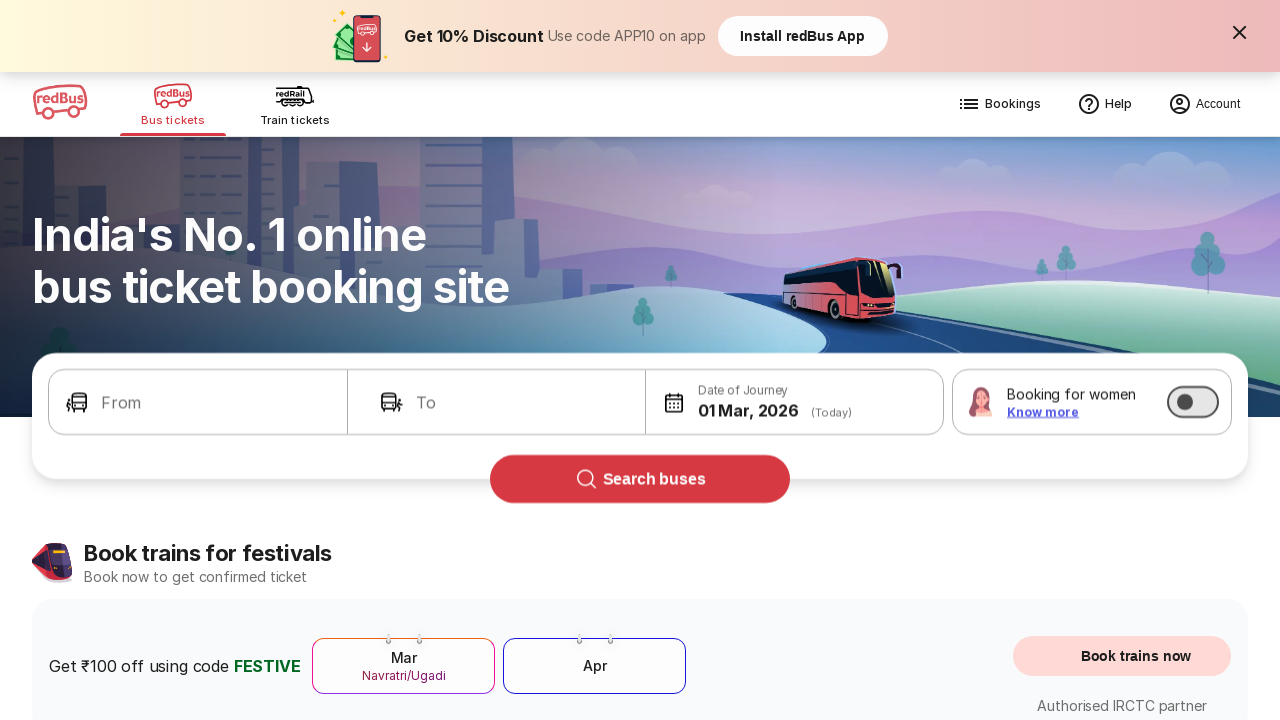

Navigated to RedBus homepage
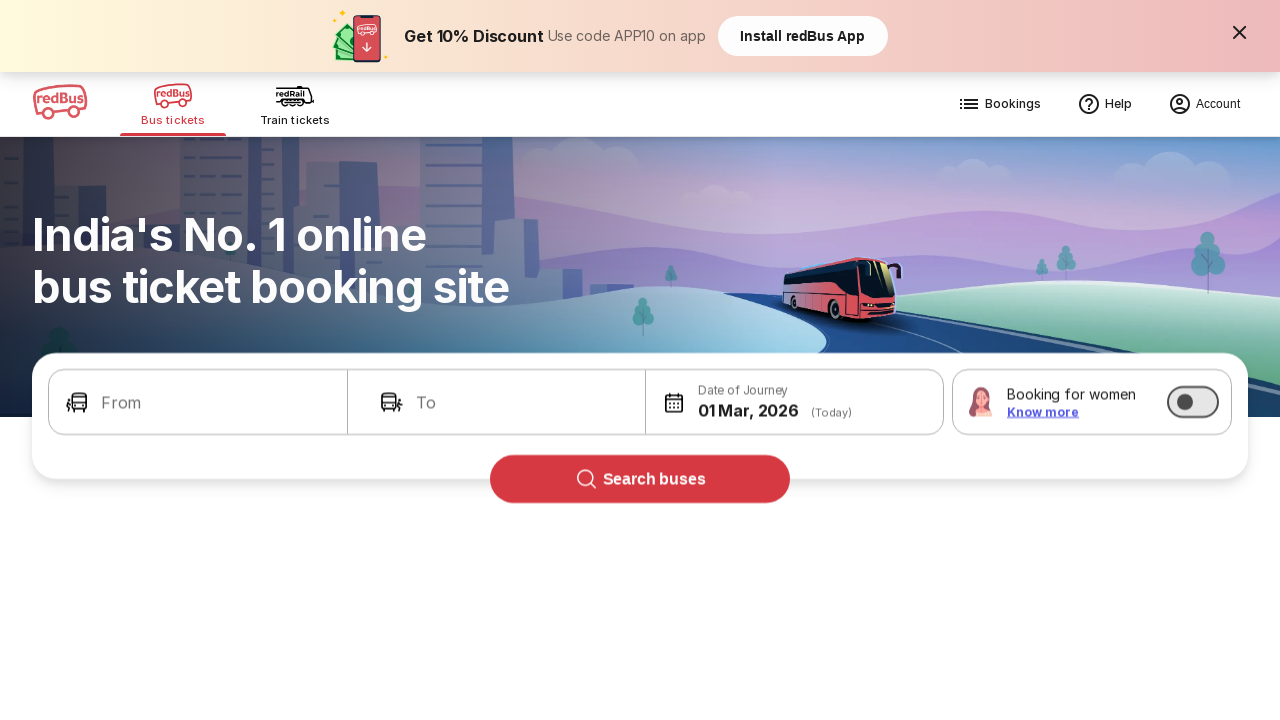

Page DOM content loaded successfully
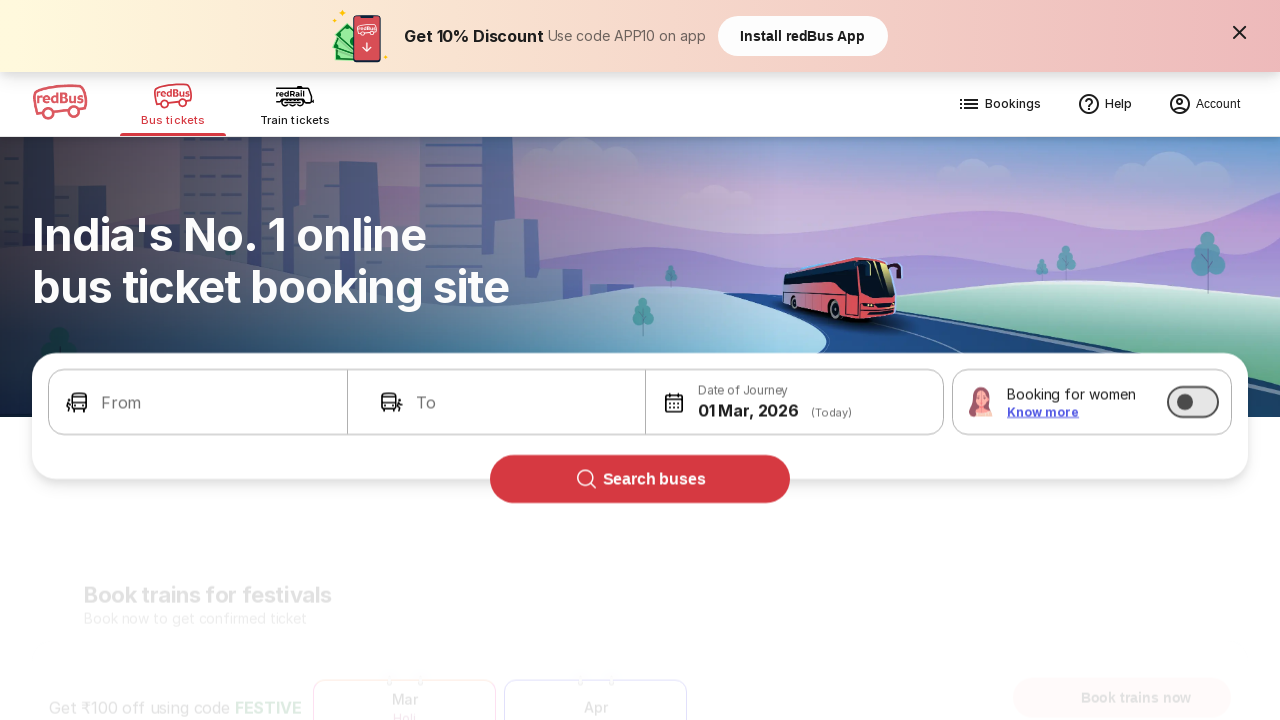

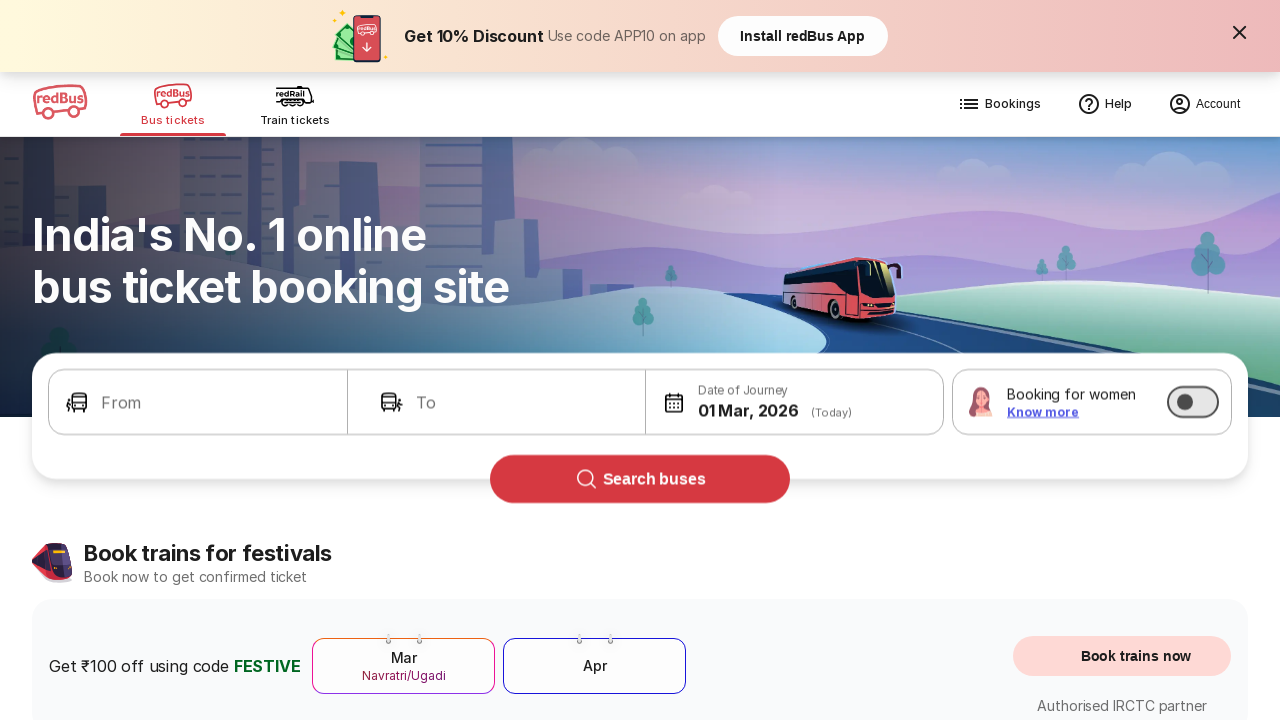